Tests multiple window handling by clicking a link that opens a new window, switching to the new window, and verifying the page titles before and after the window switch.

Starting URL: https://practice.cydeo.com/windows

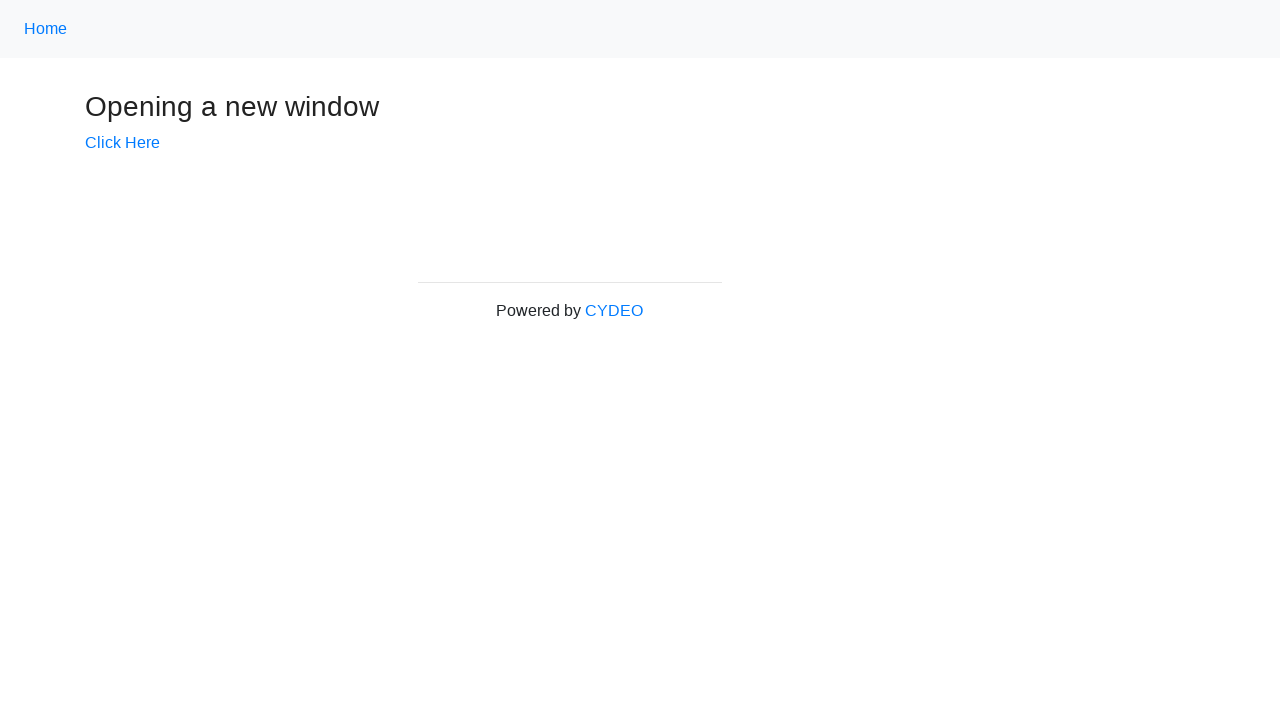

Verified initial page title is 'Windows'
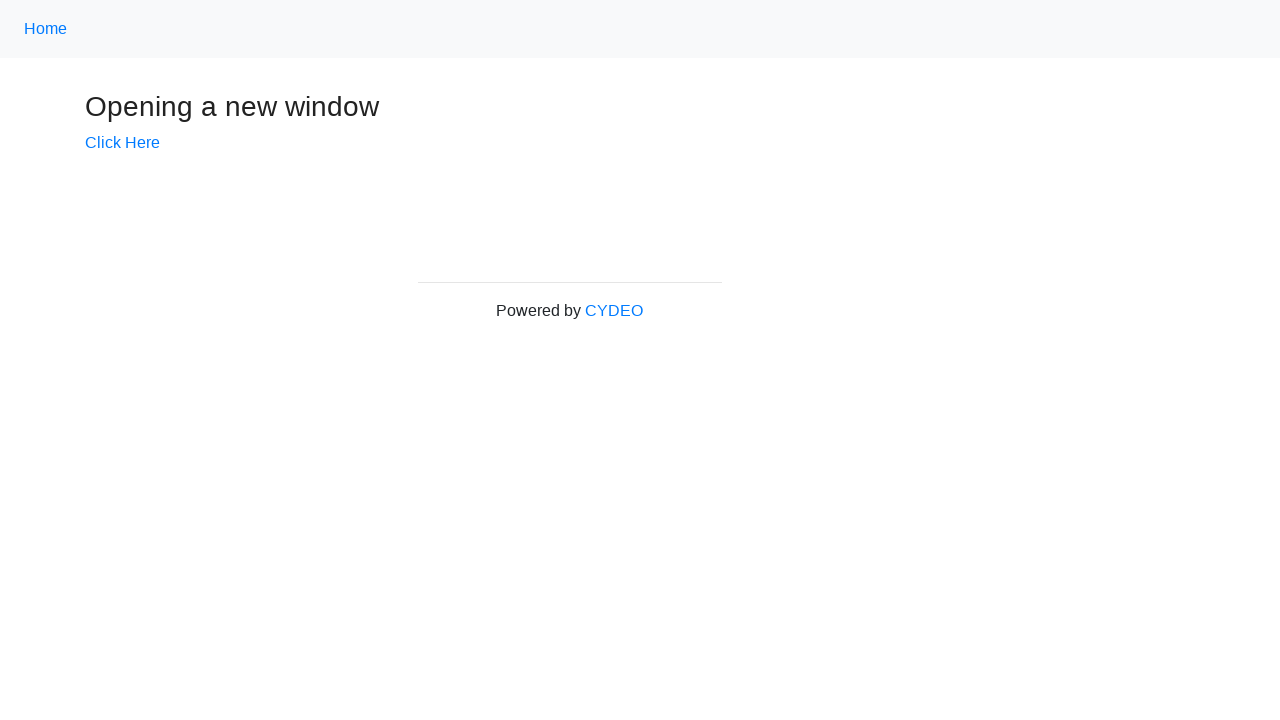

Clicked 'Click Here' link to open new window at (122, 143) on text=Click Here
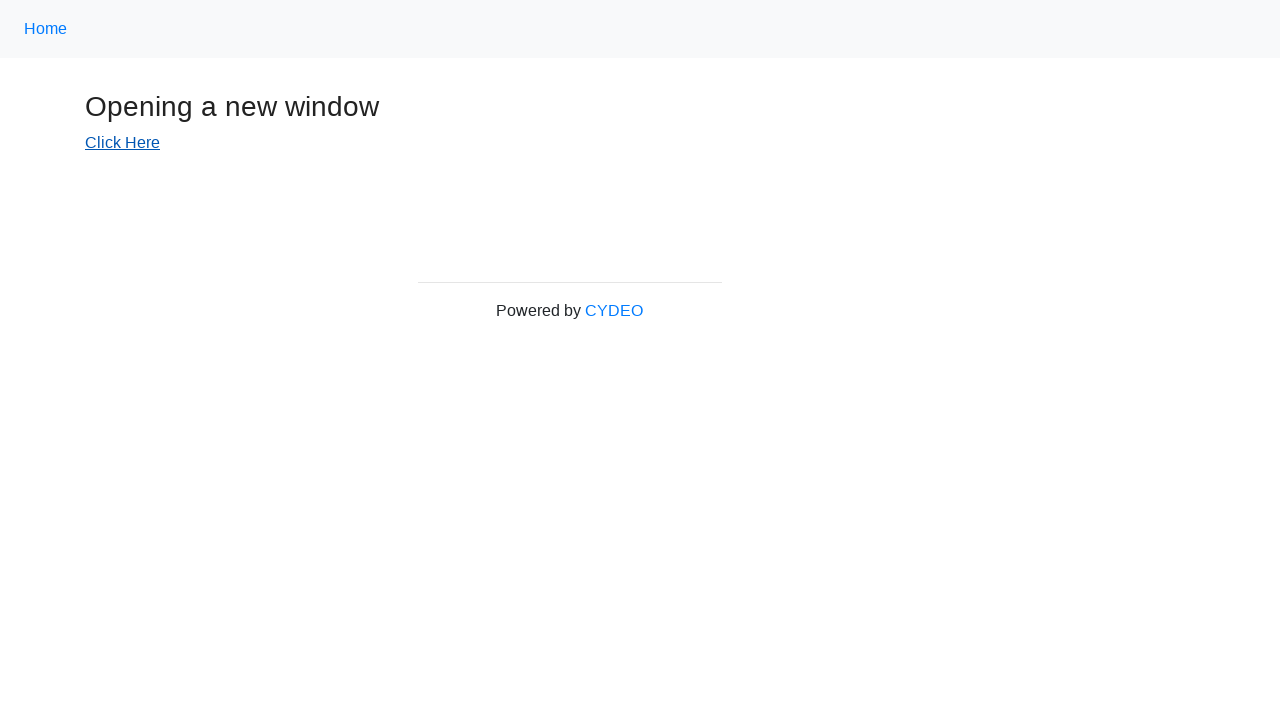

Captured new window/page object
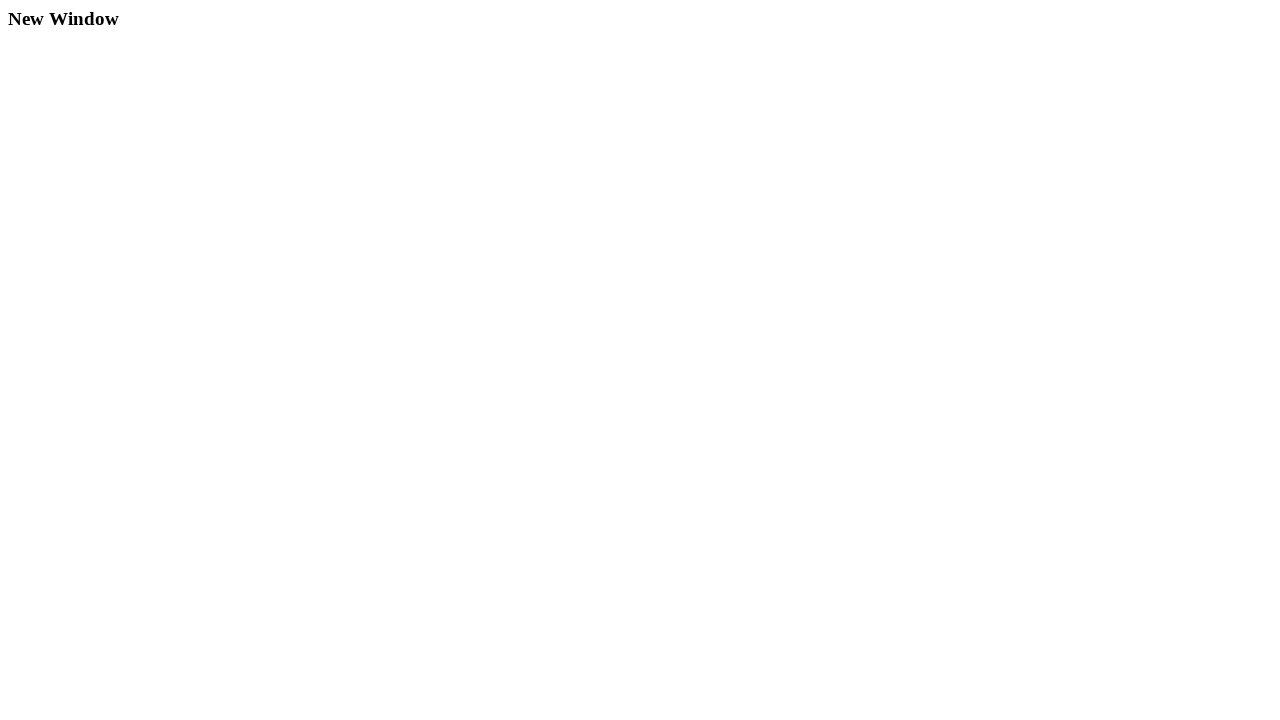

New page loaded and ready
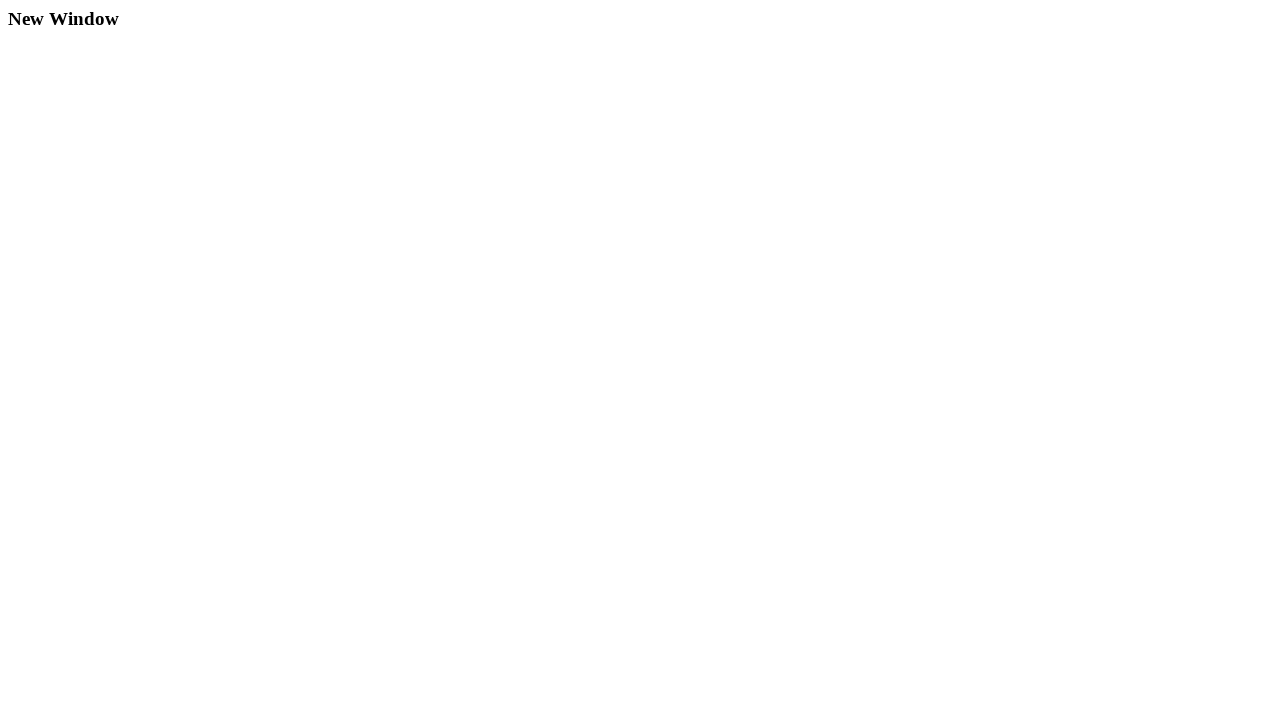

Verified new window title is 'New Window'
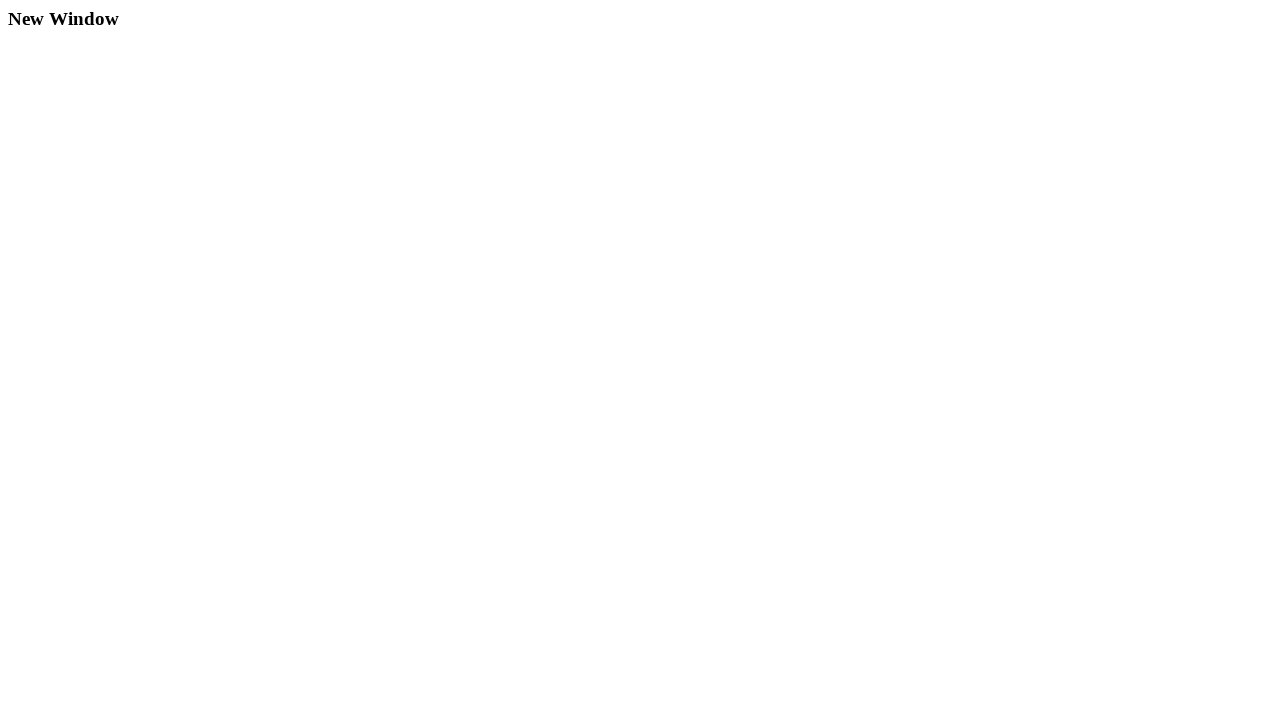

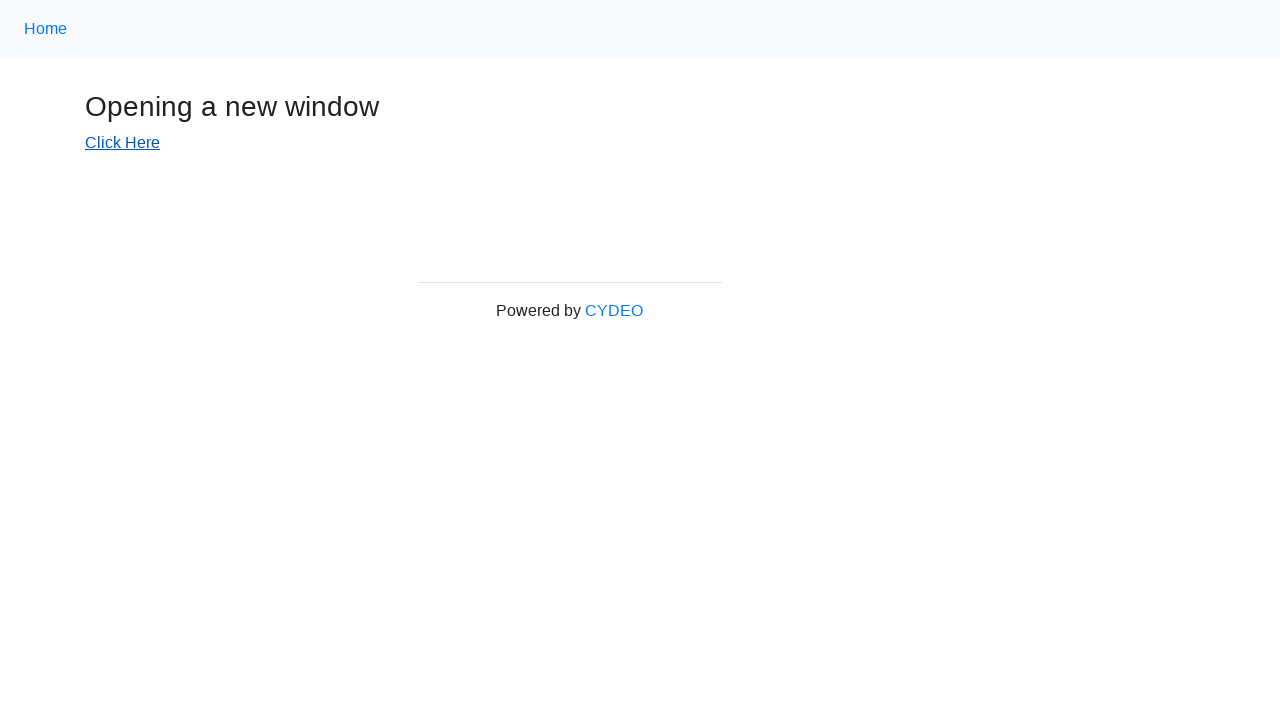